Tests a button click interaction and verifies that a success message appears

Starting URL: http://suninjuly.github.io/wait1.html

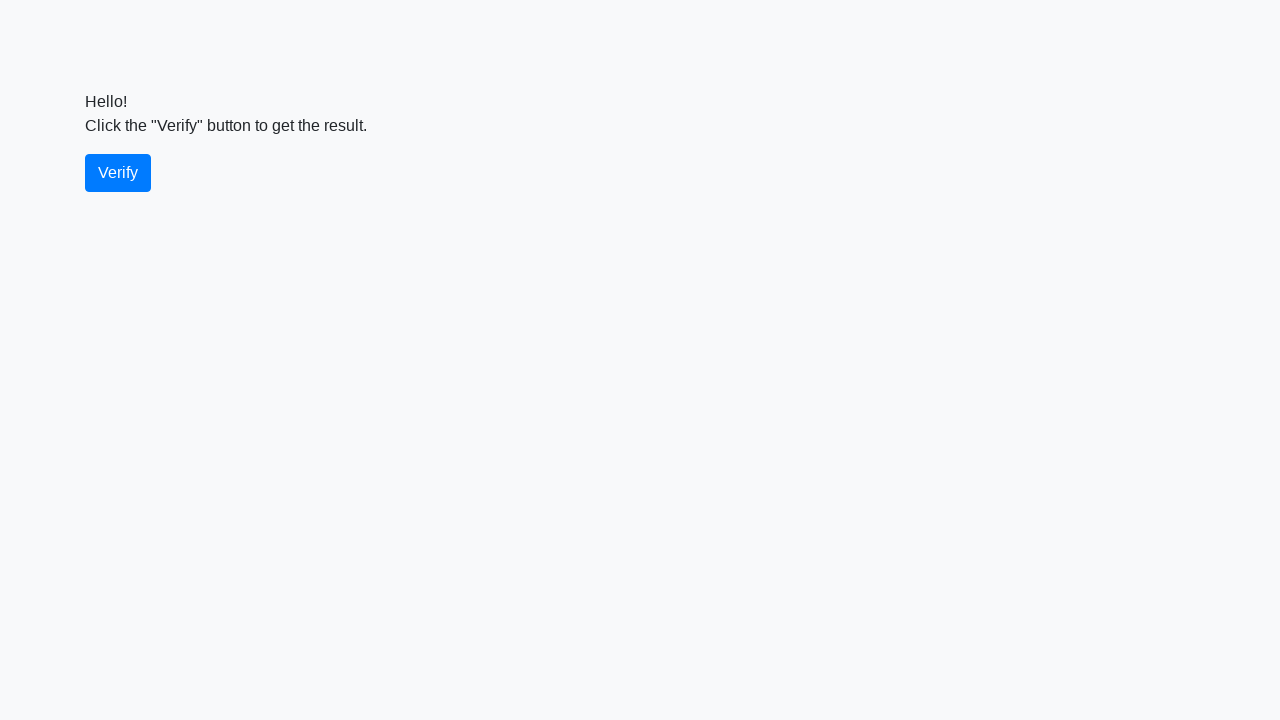

Clicked the verify button at (118, 173) on #verify
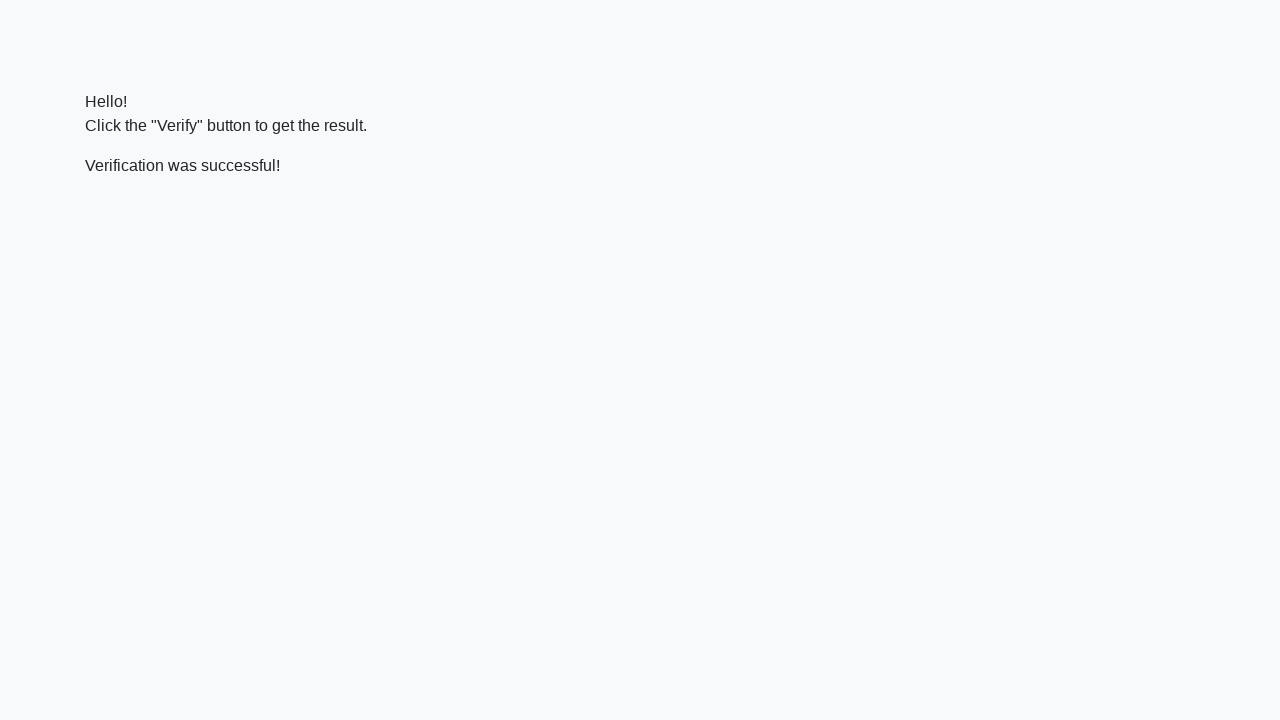

Success message appeared after clicking verify
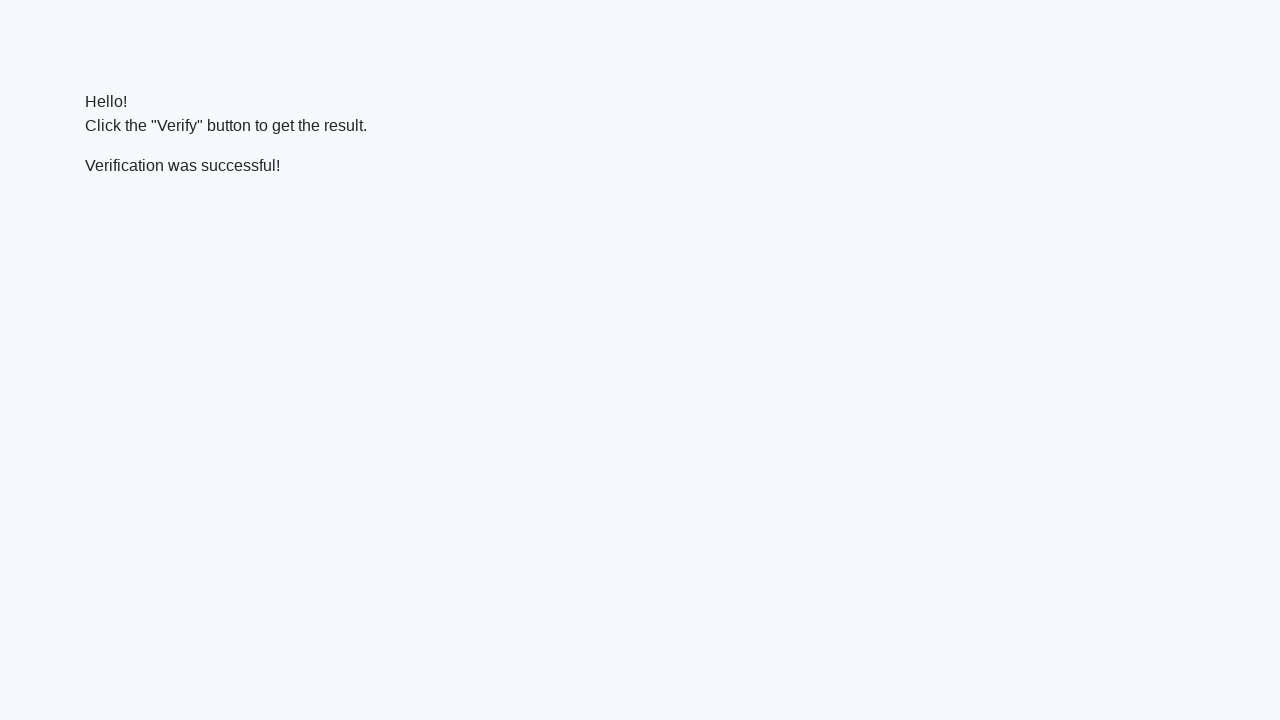

Verified that success message contains 'successful'
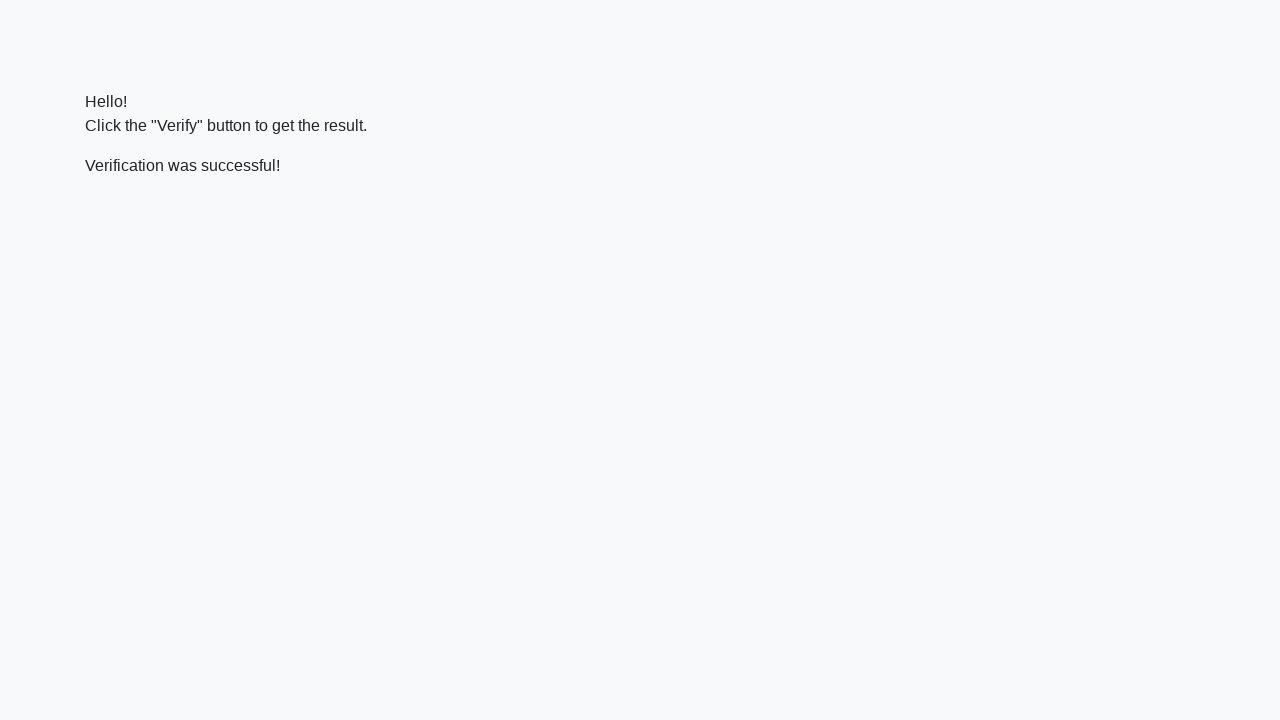

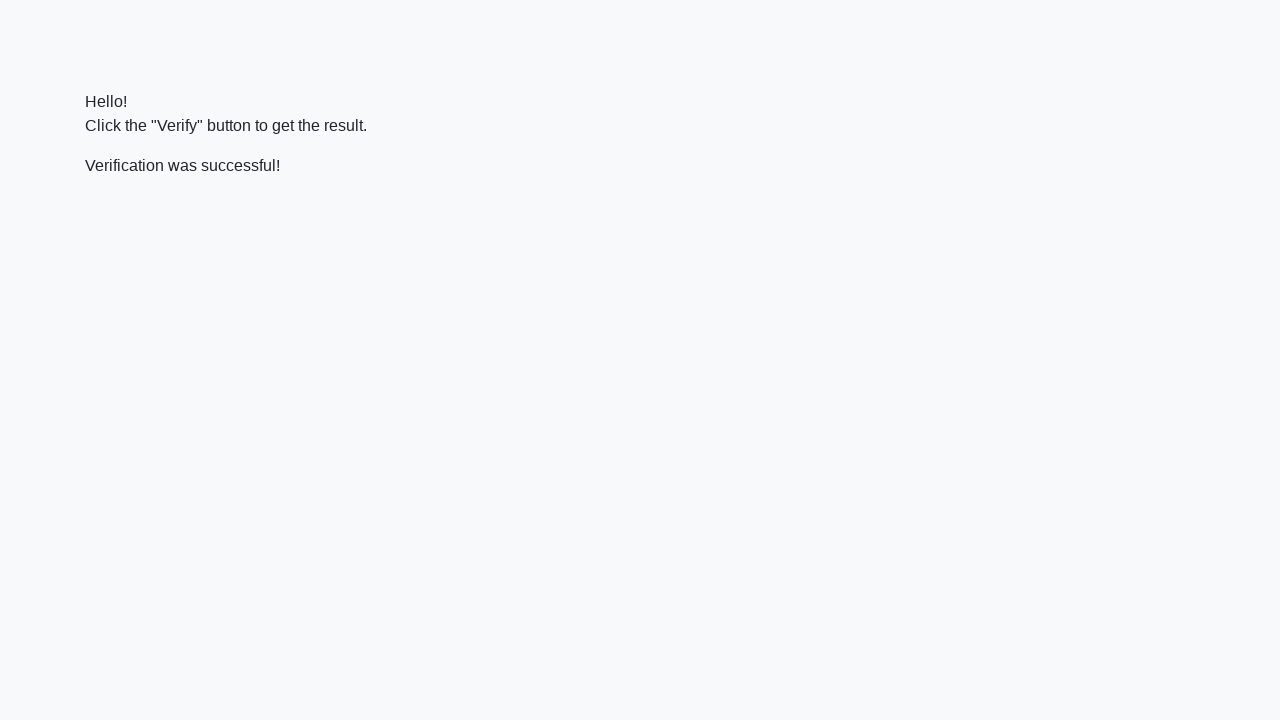